Tests adding a product to cart by browsing the product list, finding "Cucumber", and clicking the ADD TO CART button for that item.

Starting URL: https://rahulshettyacademy.com/seleniumPractise/

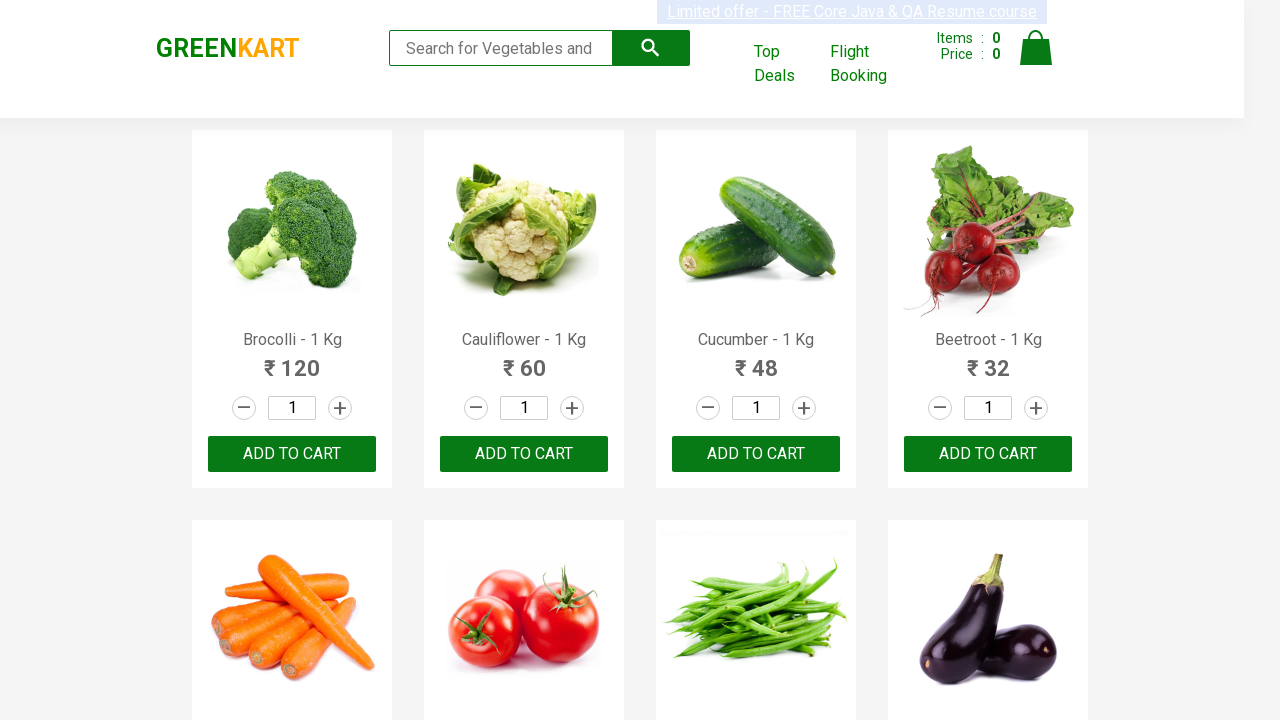

Waited for product list to load
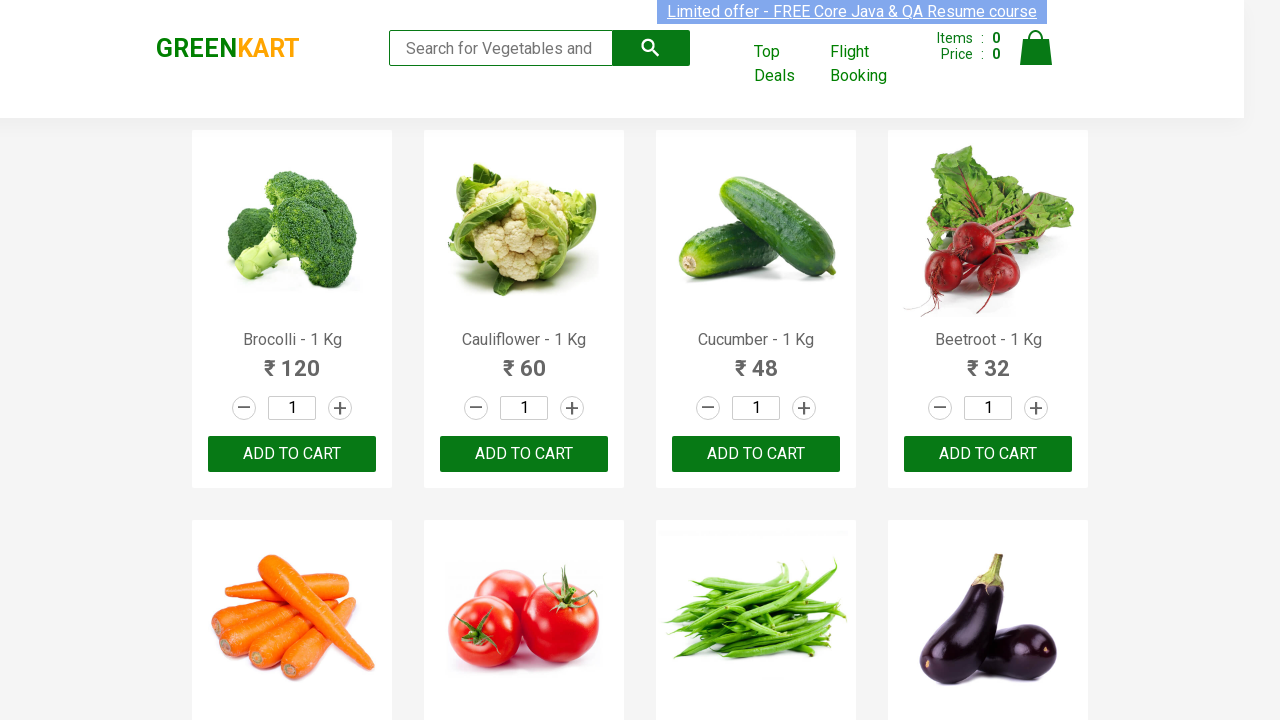

Retrieved all product elements from the page
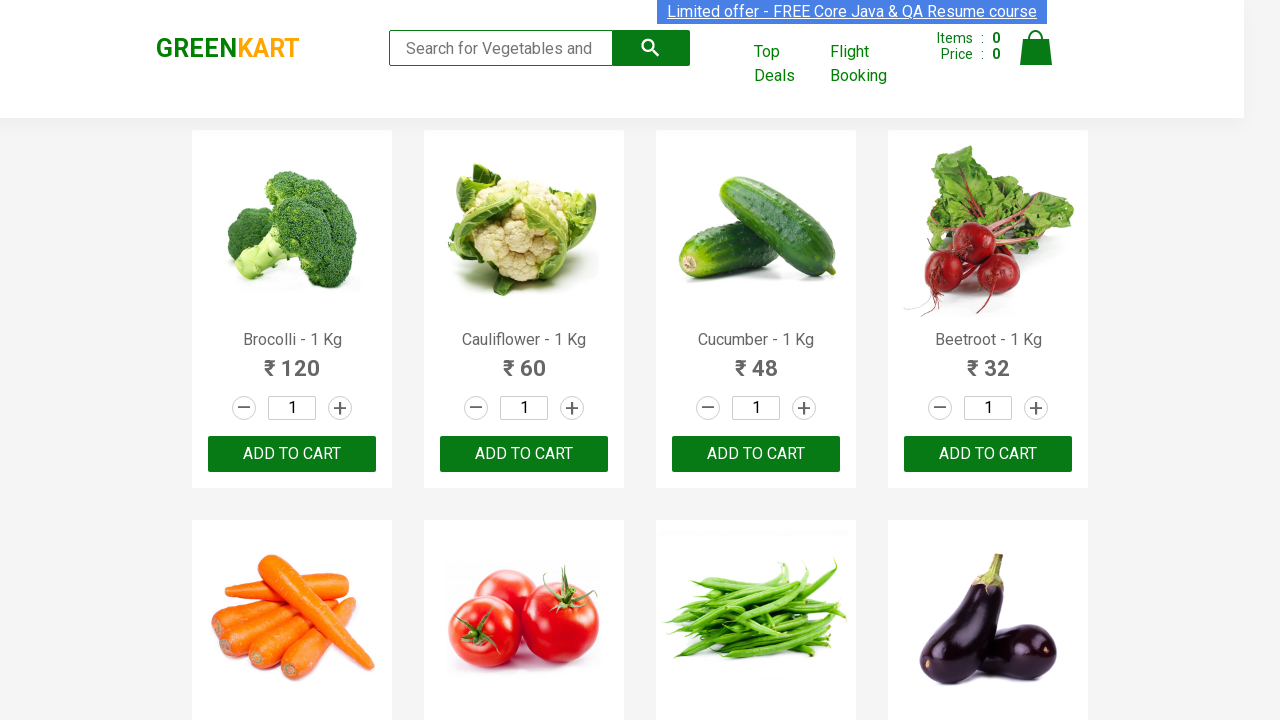

Checked product 1: Brocolli - 1 Kg
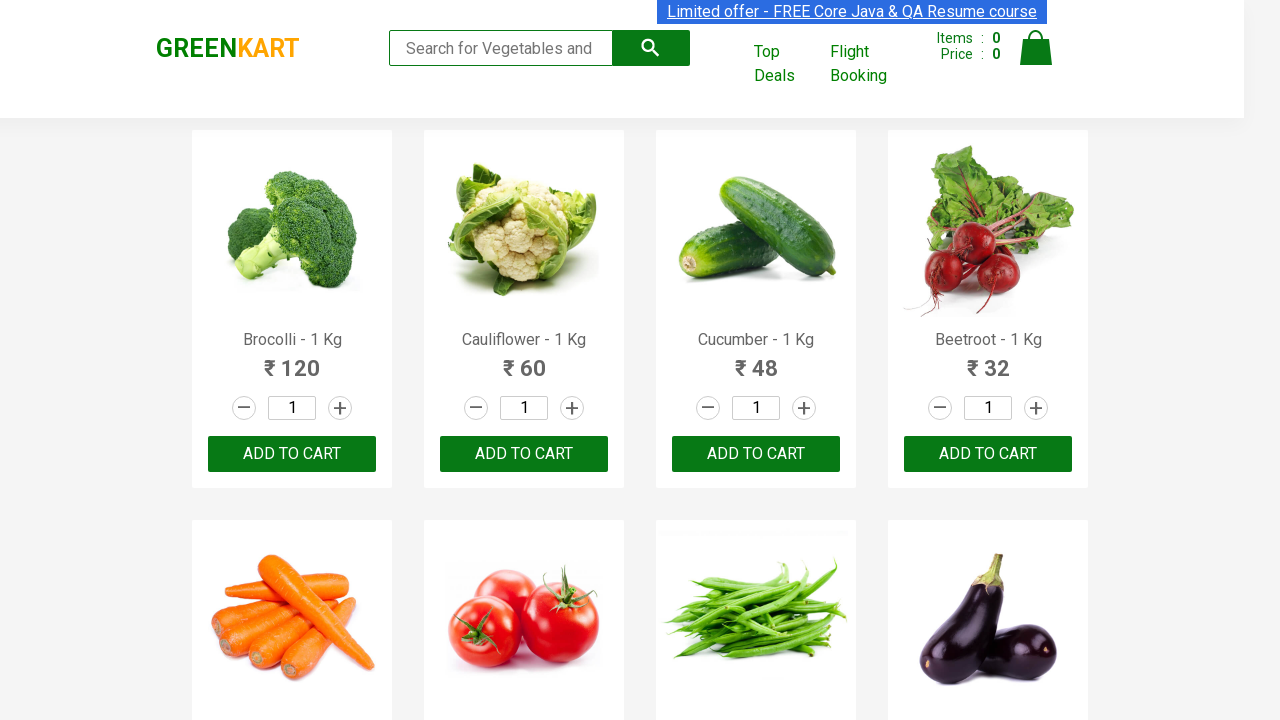

Checked product 2: Cauliflower - 1 Kg
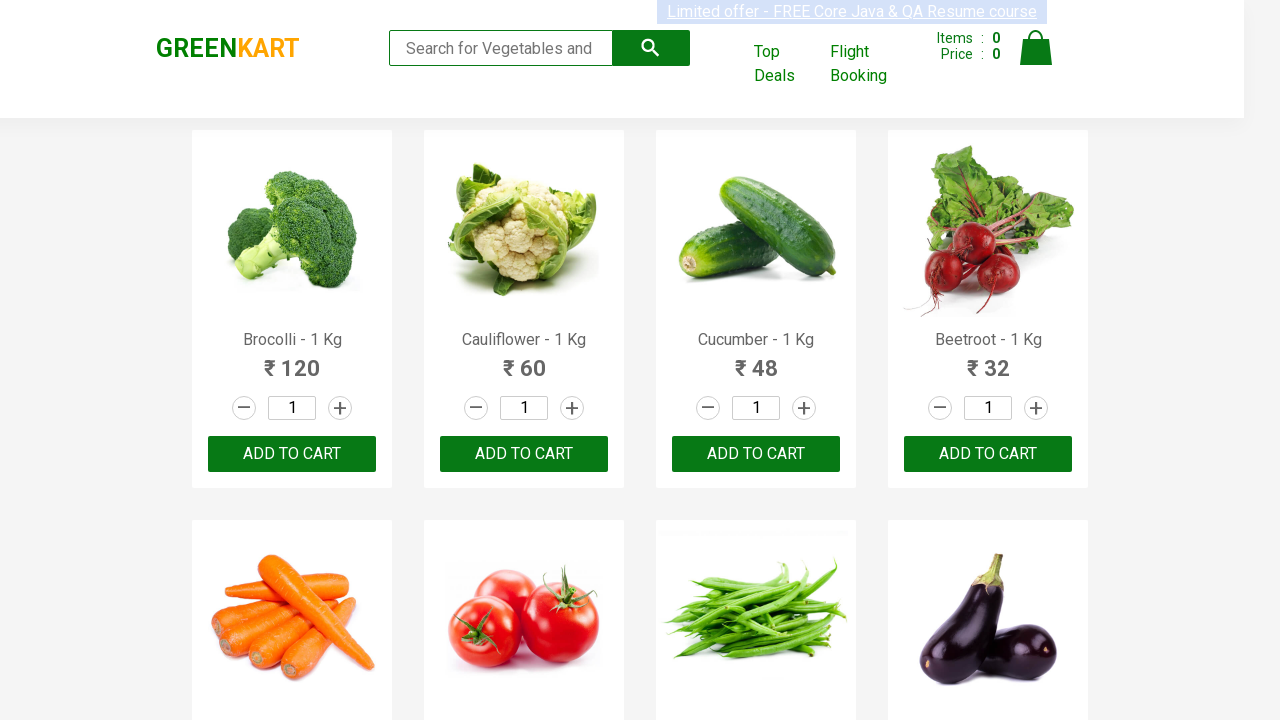

Checked product 3: Cucumber - 1 Kg
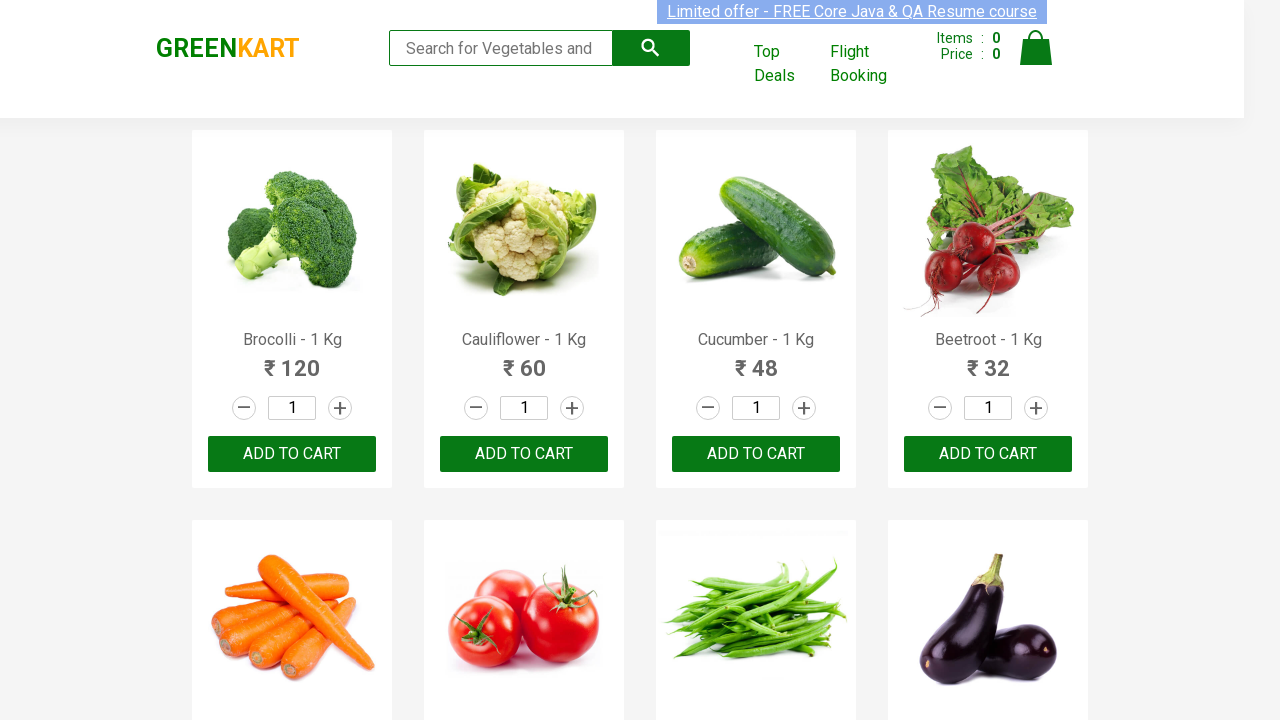

Clicked ADD TO CART button for Cucumber product at (756, 454) on xpath=//button[text()='ADD TO CART'] >> nth=2
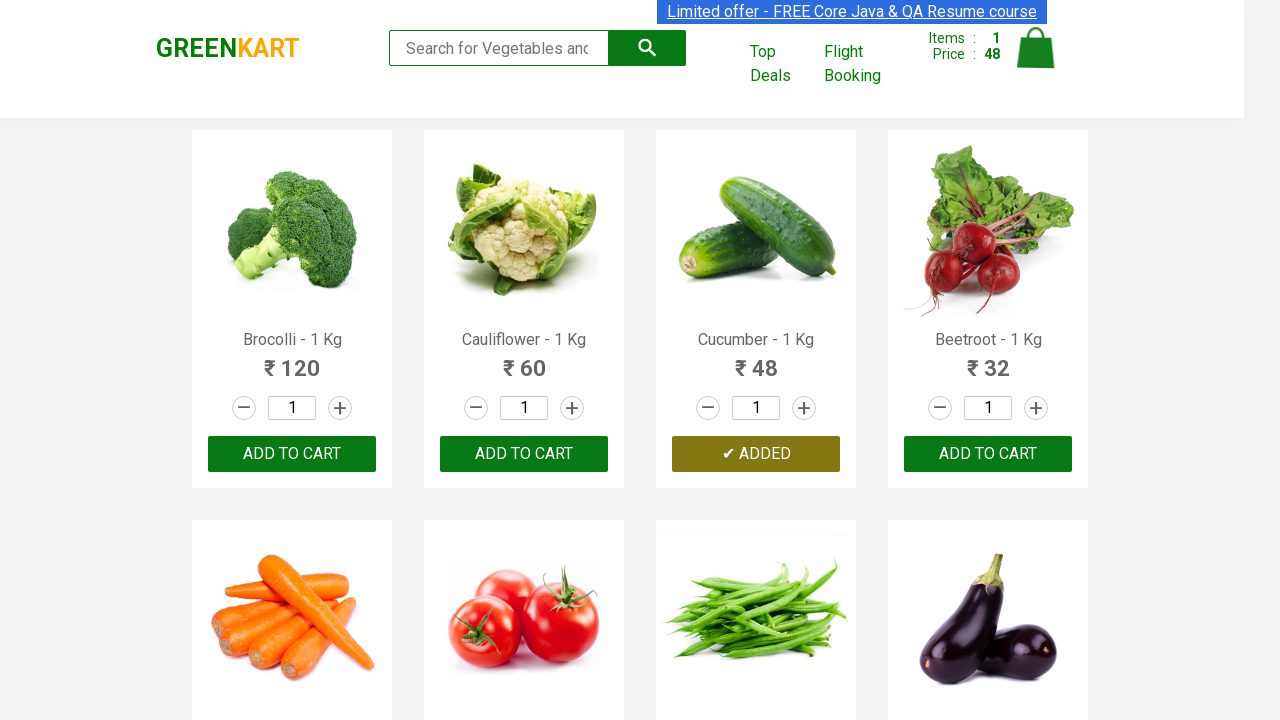

Waited 500ms for cart to update
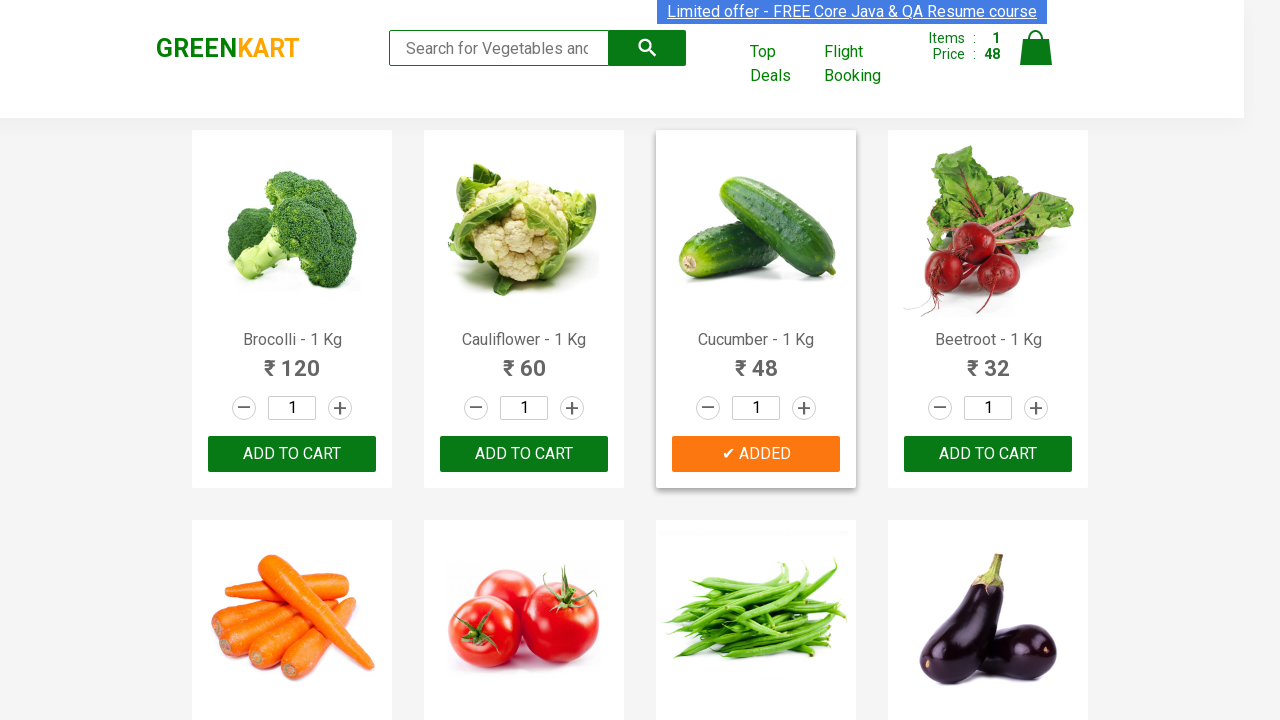

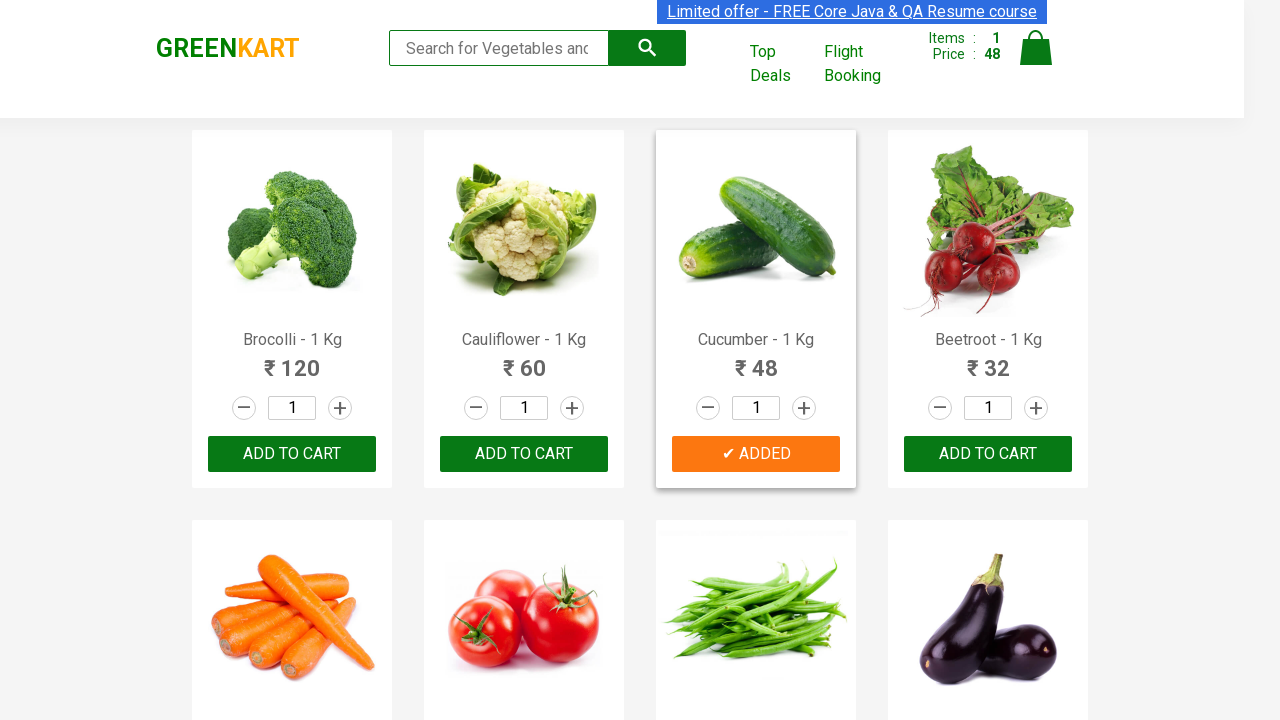